Clears a date picker input and enters a new date value

Starting URL: https://demoqa.com/date-picker

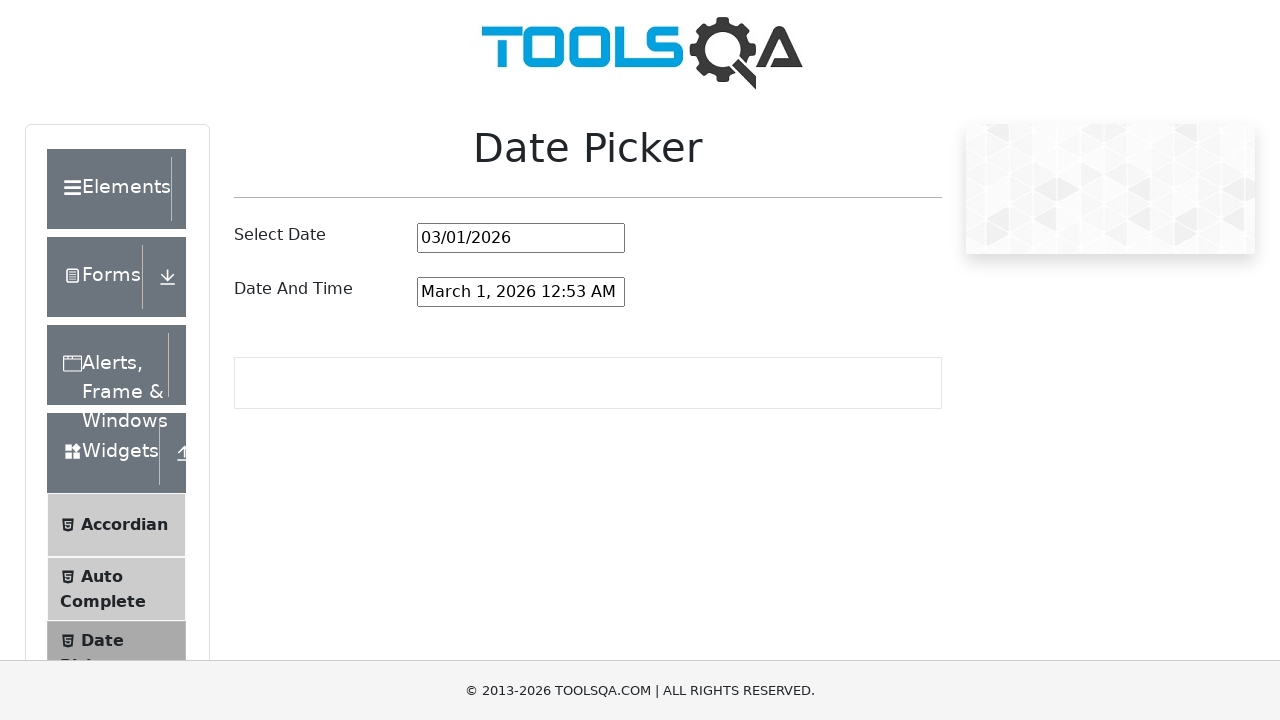

Clicked on date picker input field at (521, 238) on #datePickerMonthYearInput
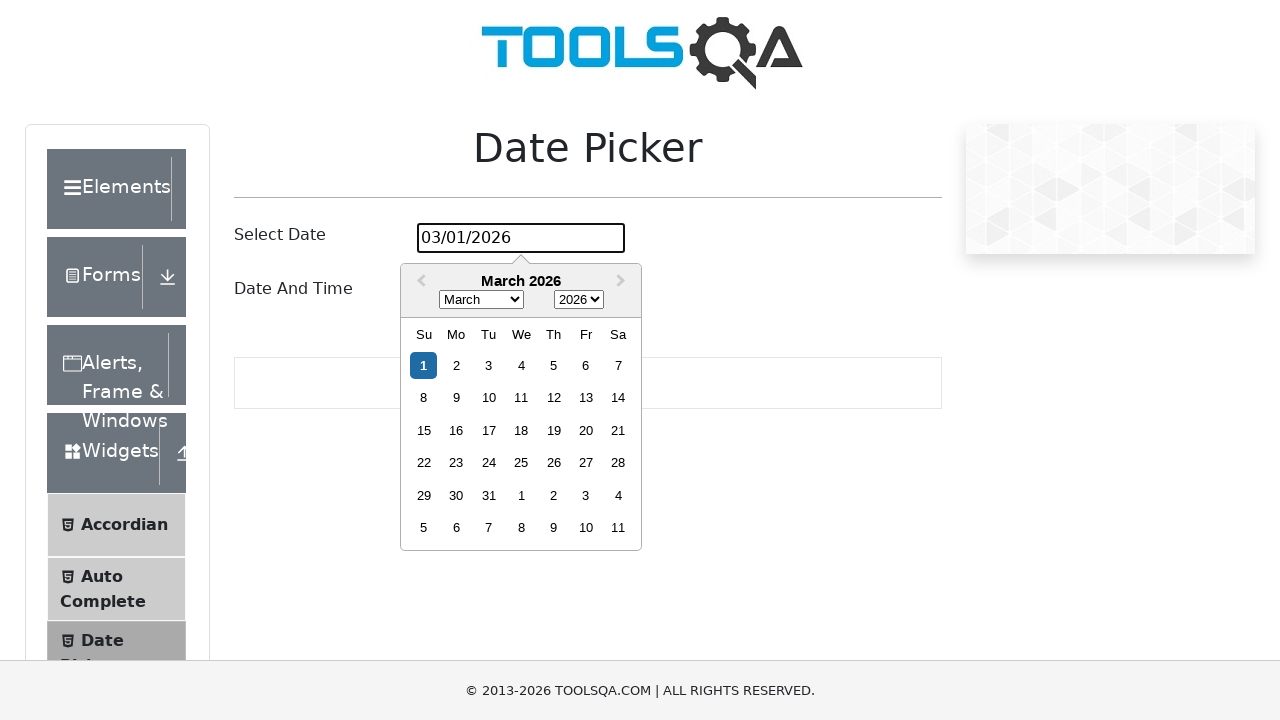

Selected all text in date picker input on #datePickerMonthYearInput
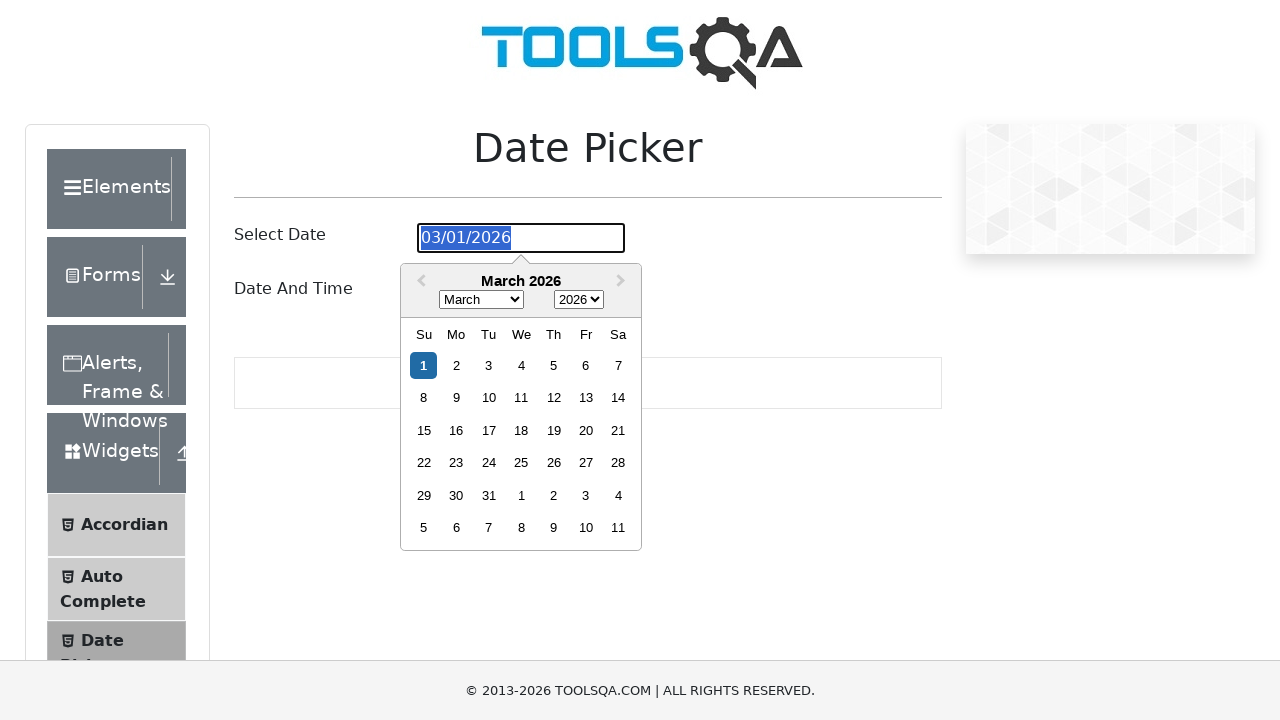

Cleared date picker input field on #datePickerMonthYearInput
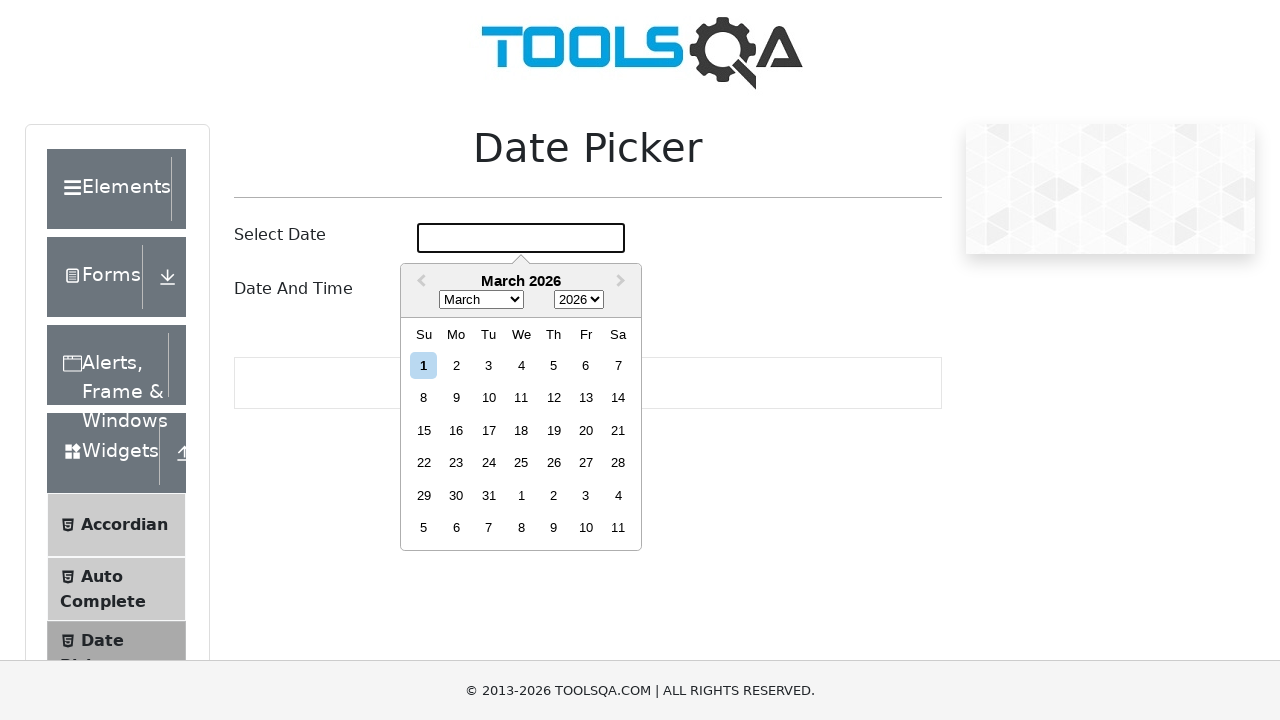

Entered new date value '03/18/1998' into date picker on #datePickerMonthYearInput
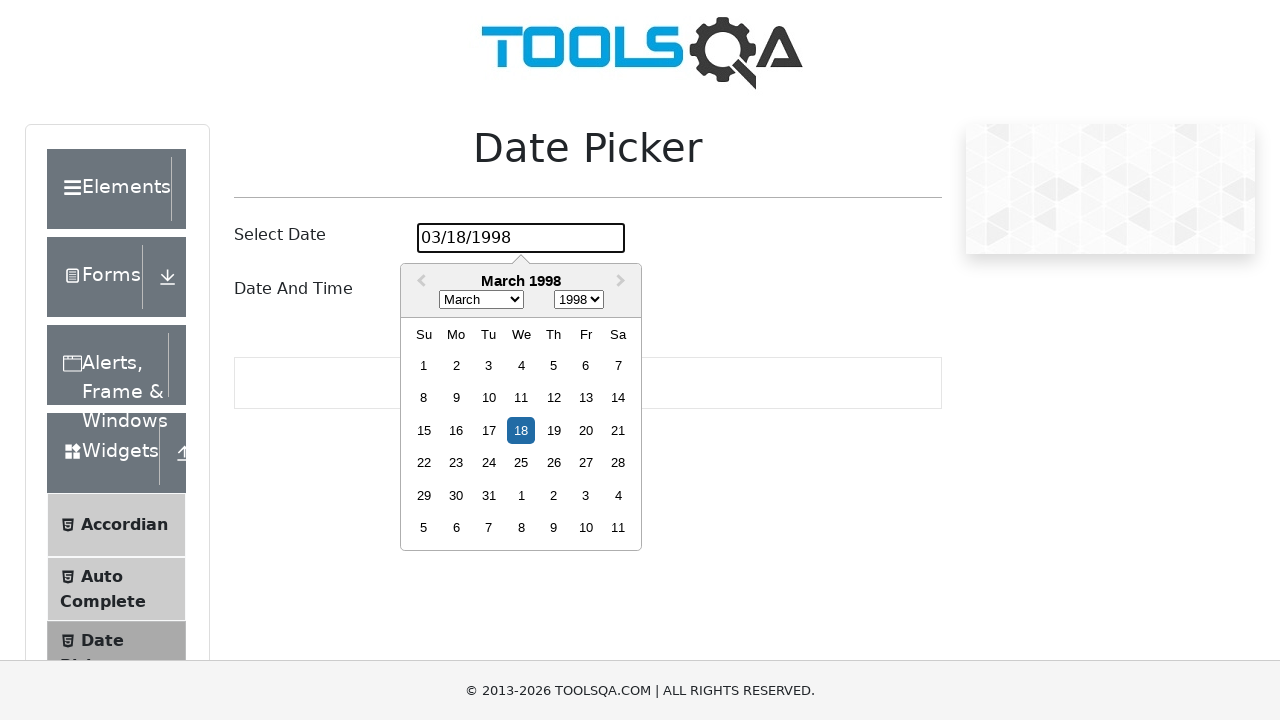

Pressed Enter to confirm date selection on #datePickerMonthYearInput
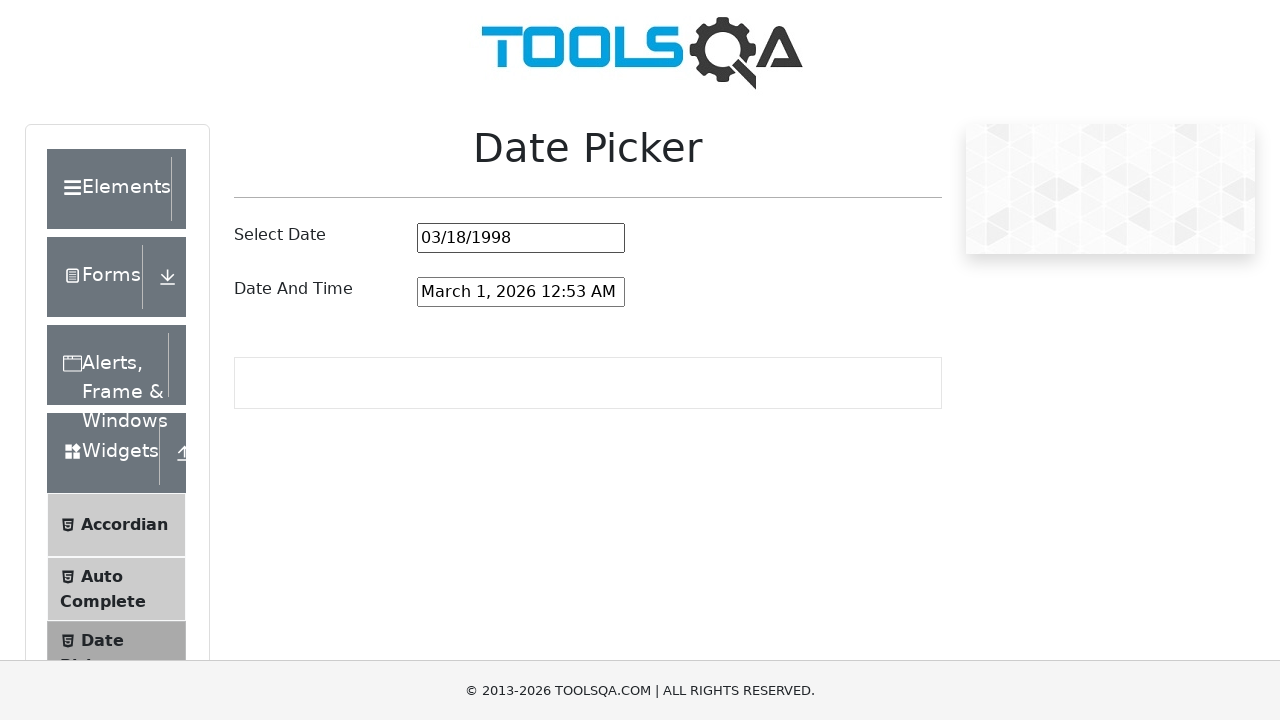

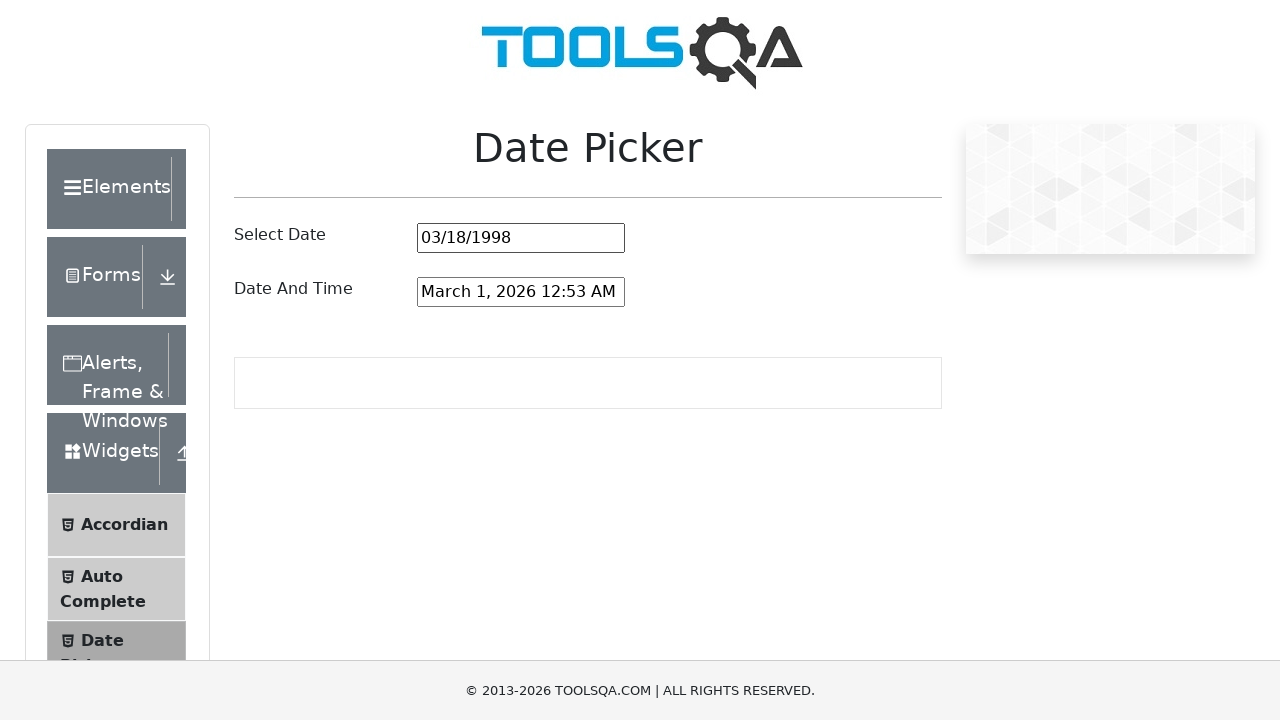